Tests radio button functionality by clicking the first radio button in the radio button example section

Starting URL: https://codenboxautomationlab.com/practice/

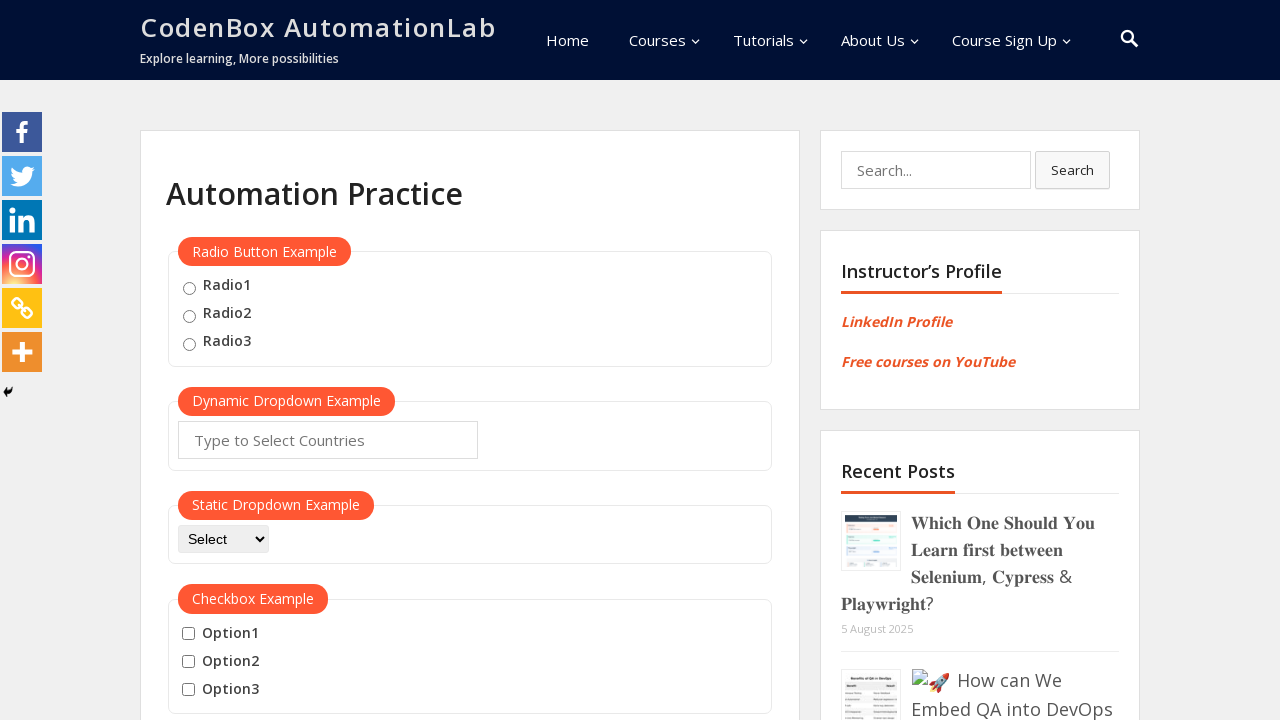

Navigated to practice page
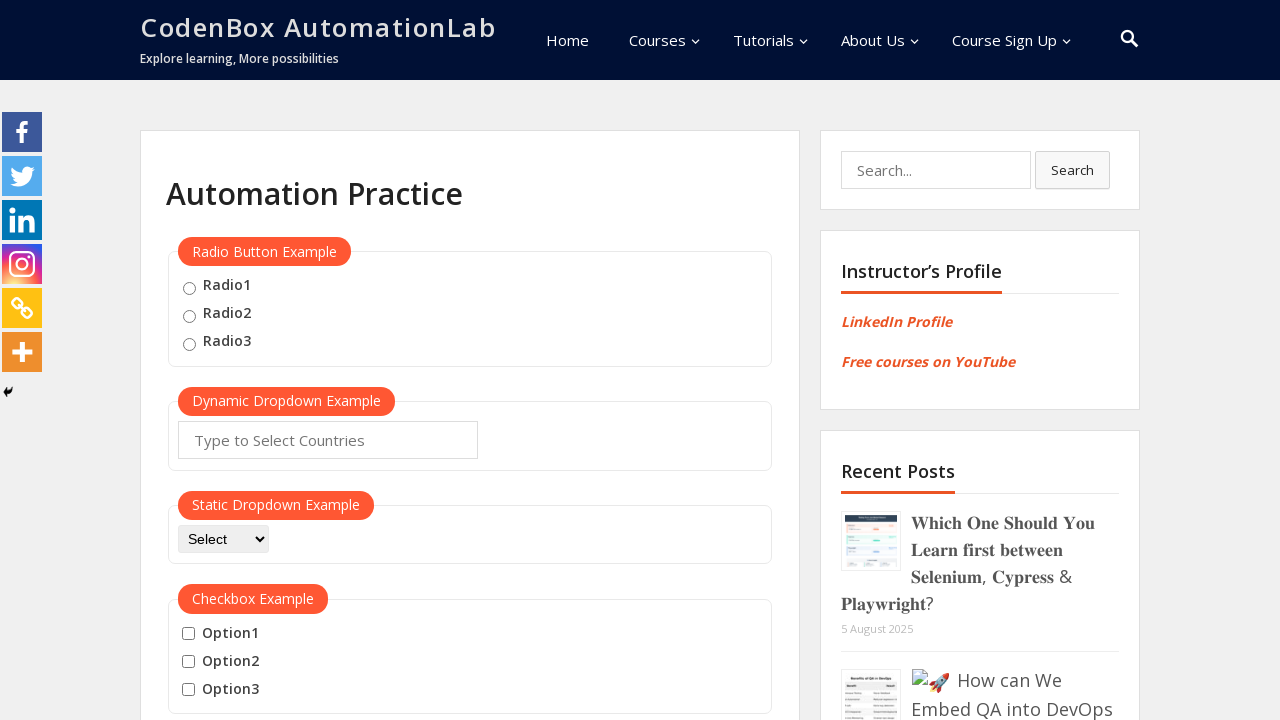

Clicked the first radio button in the radio button example section at (189, 288) on xpath=//div[@id='radio-btn-example']//fieldset//input >> nth=0
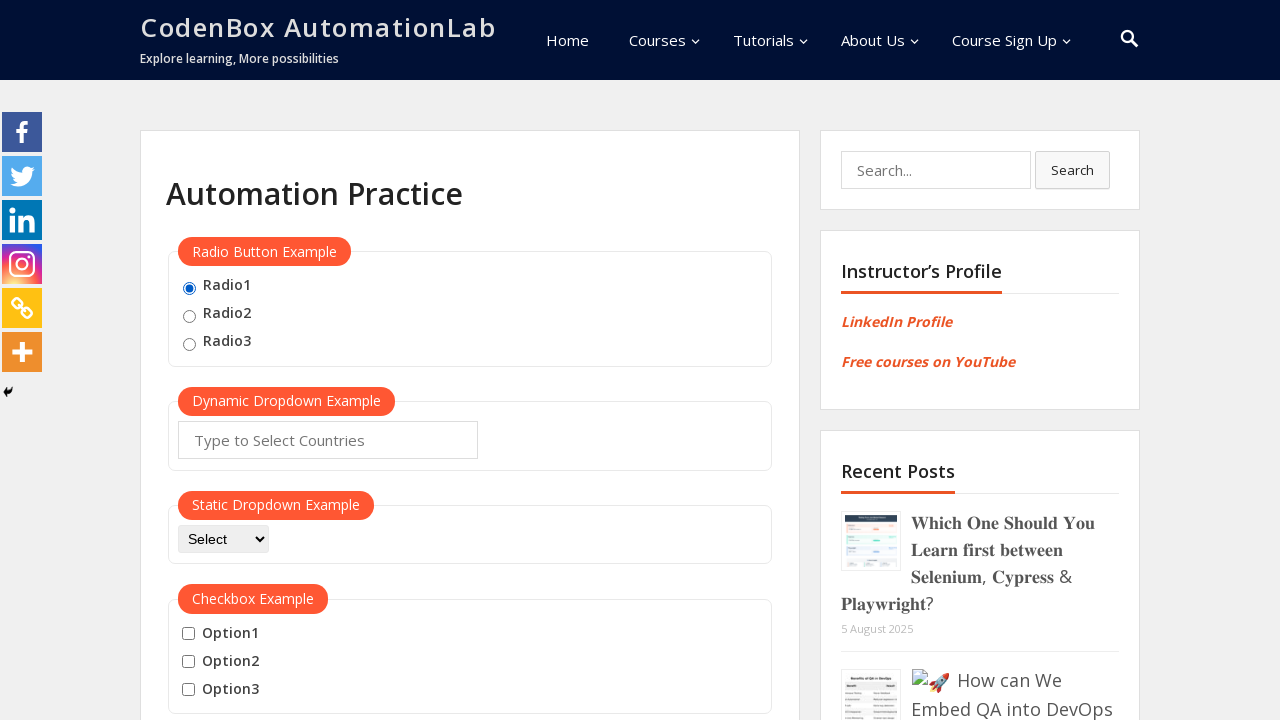

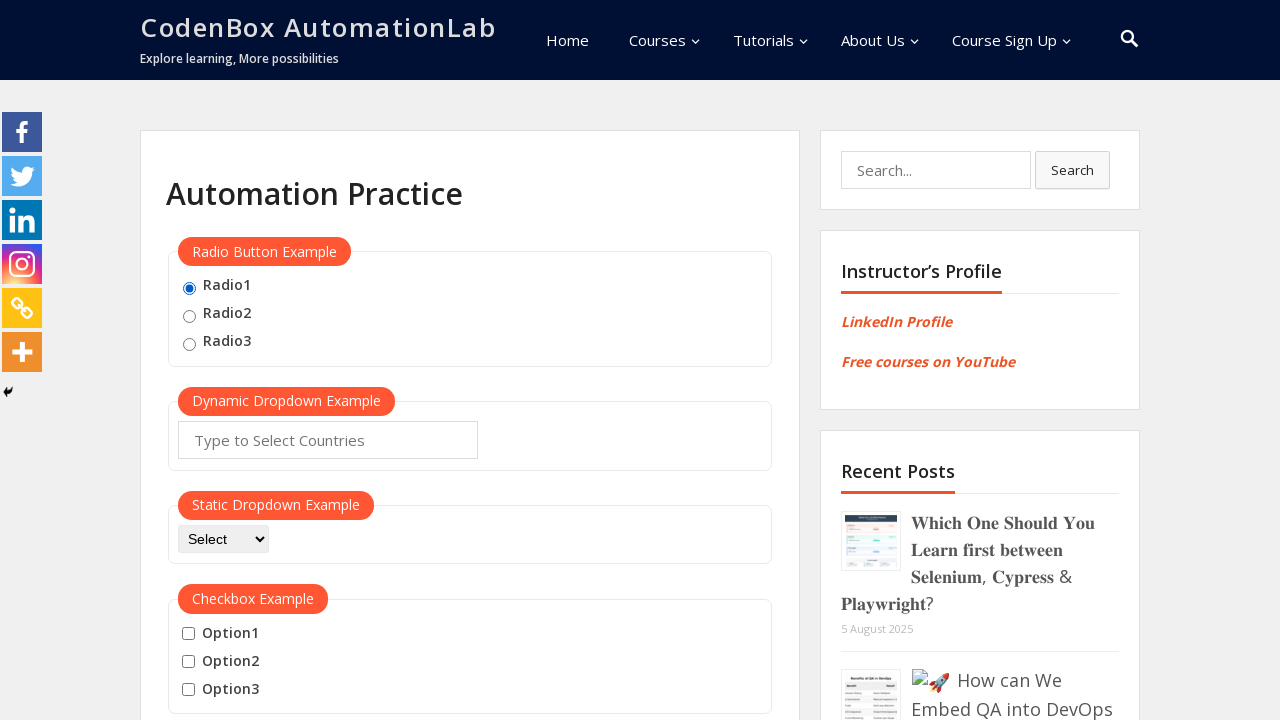